Tests radio button functionality on LetCode practice site by clicking different radio buttons and verifying that only one can be selected at a time in a radio group

Starting URL: https://letcode.in/radio

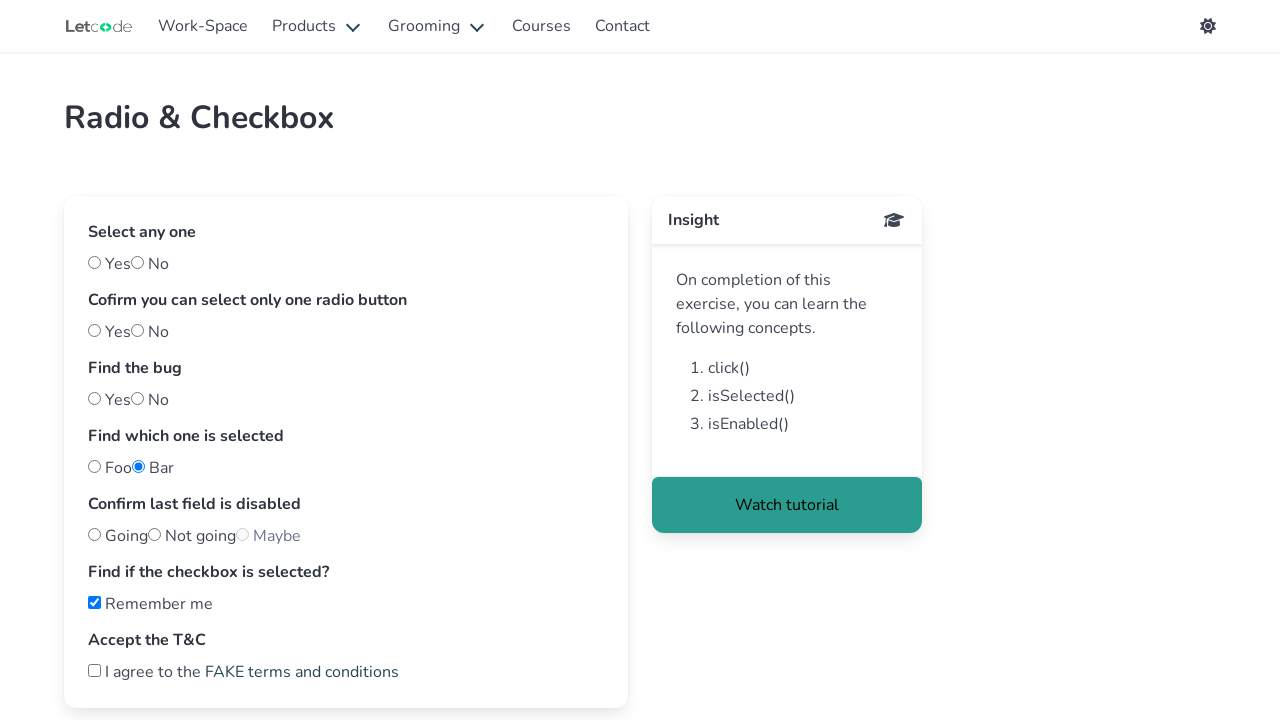

Navigated to LetCode radio button practice page
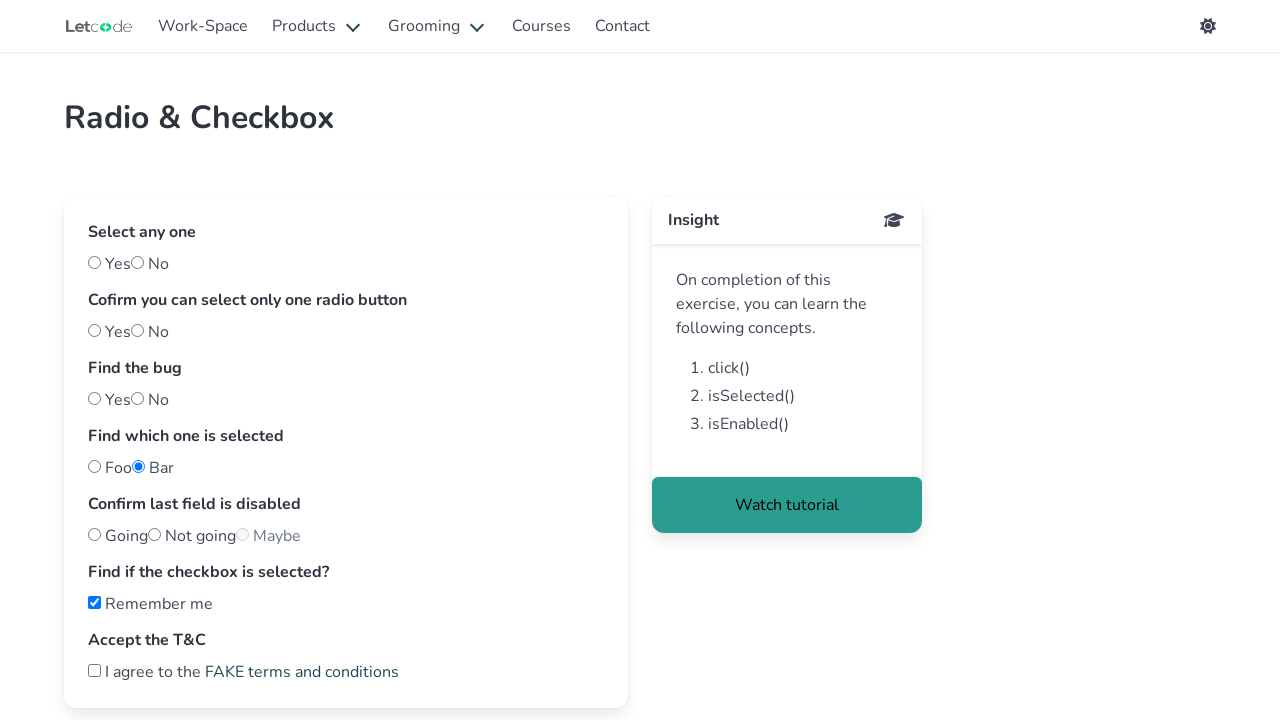

Clicked the first 'Yes' radio button at (94, 262) on #yes
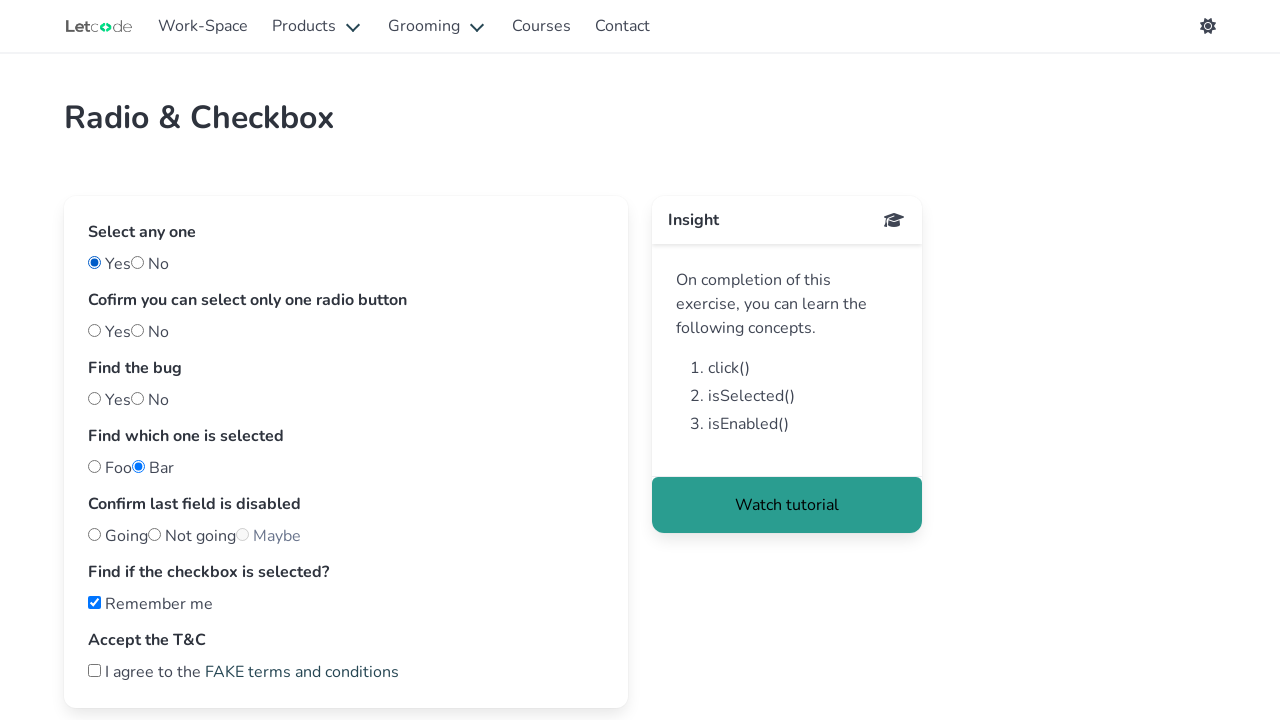

Clicked the 'Yes' option in the second radio group at (94, 330) on #one
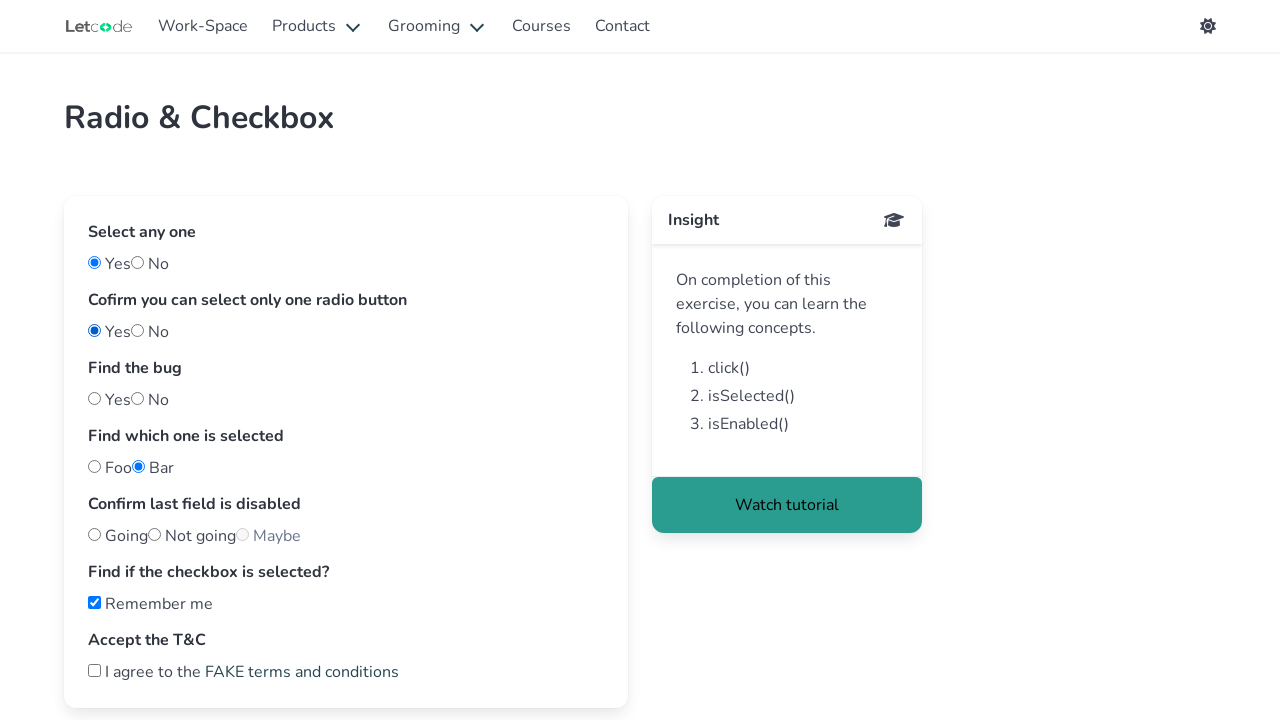

Verified that the 'Yes' option is selected in the second radio group
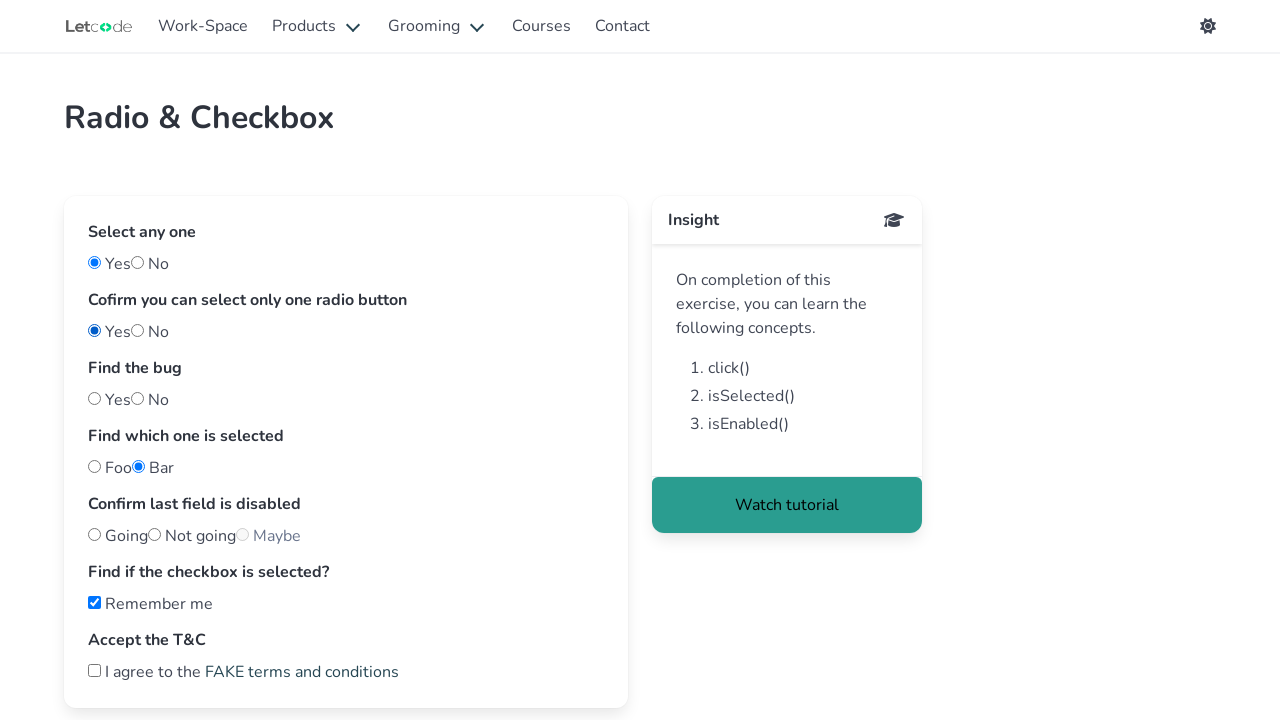

Clicked the 'No' option in the second radio group at (138, 330) on #two
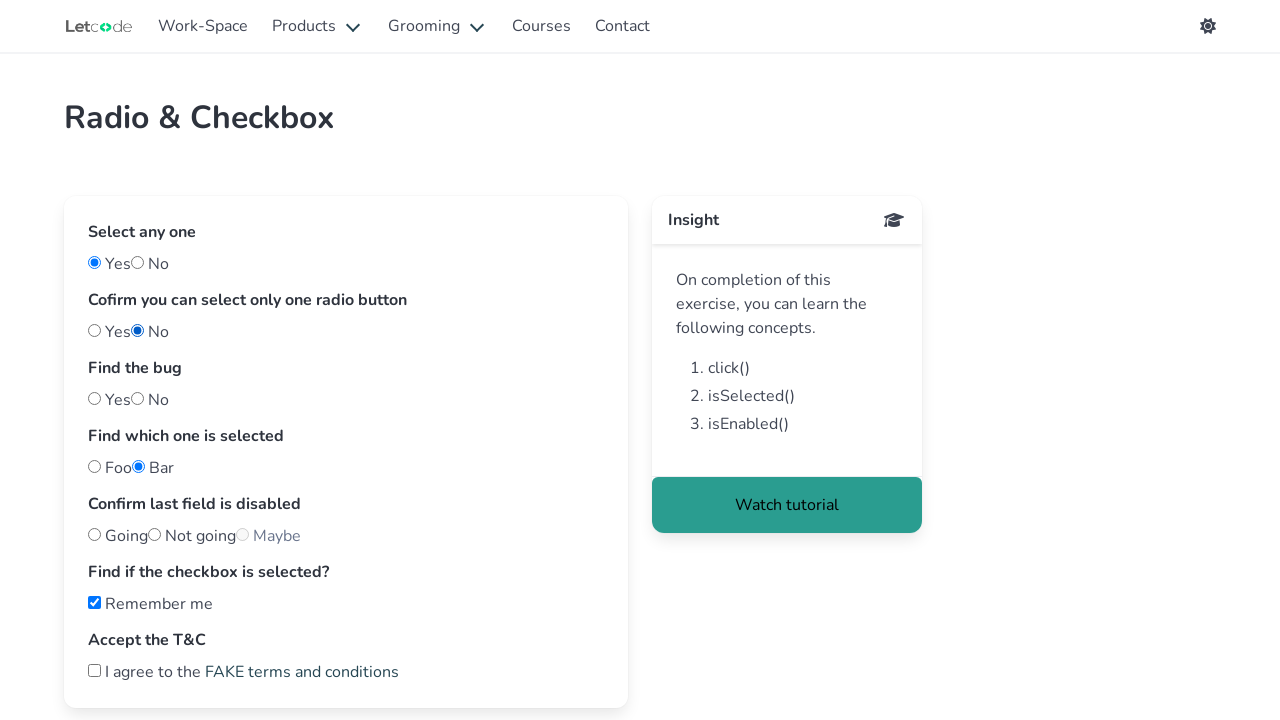

Verified that the 'No' option is now selected and 'Yes' is deselected
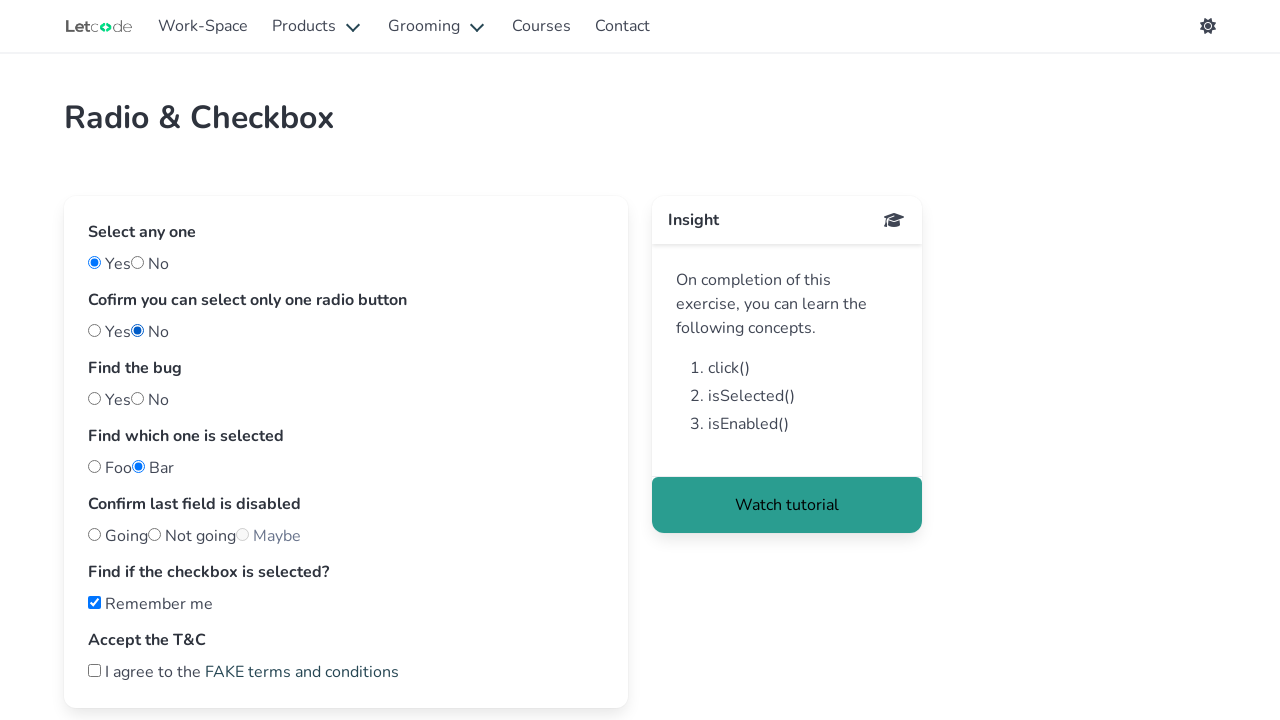

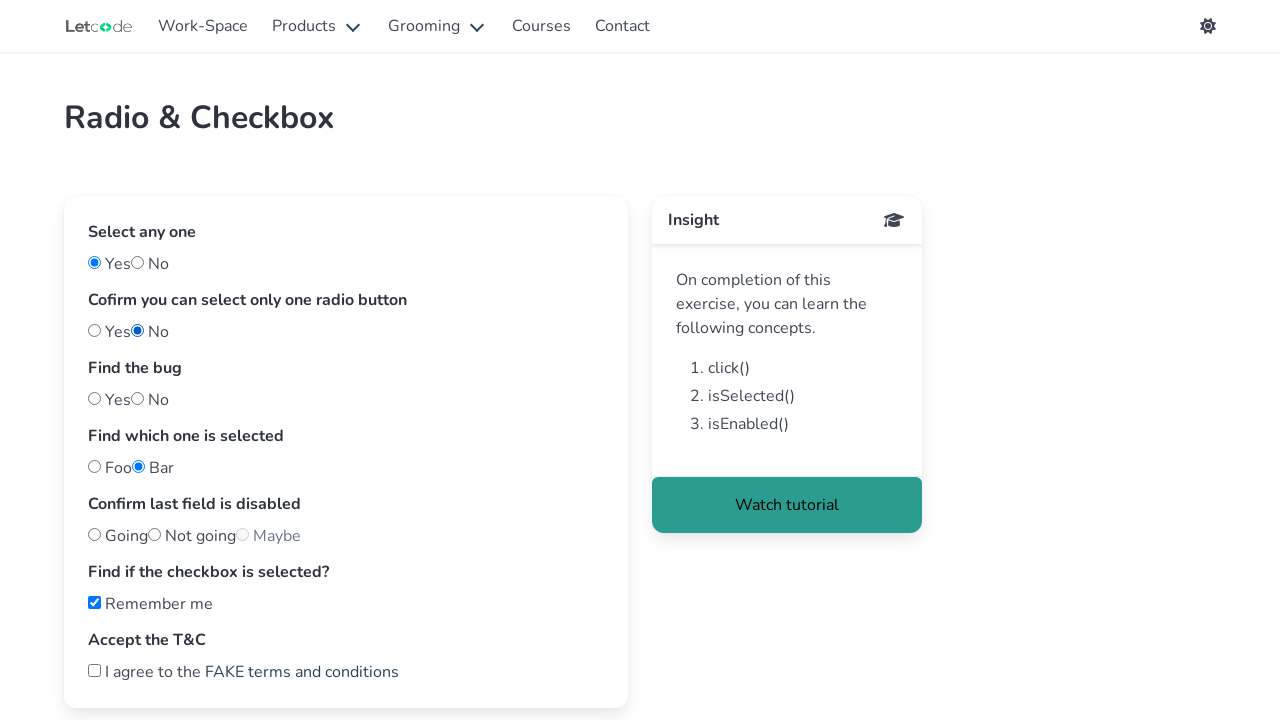